Tests JavaScript confirmation popup functionality by clicking a button that triggers a confirm dialog and dismissing it

Starting URL: https://the-internet.herokuapp.com/javascript_alerts

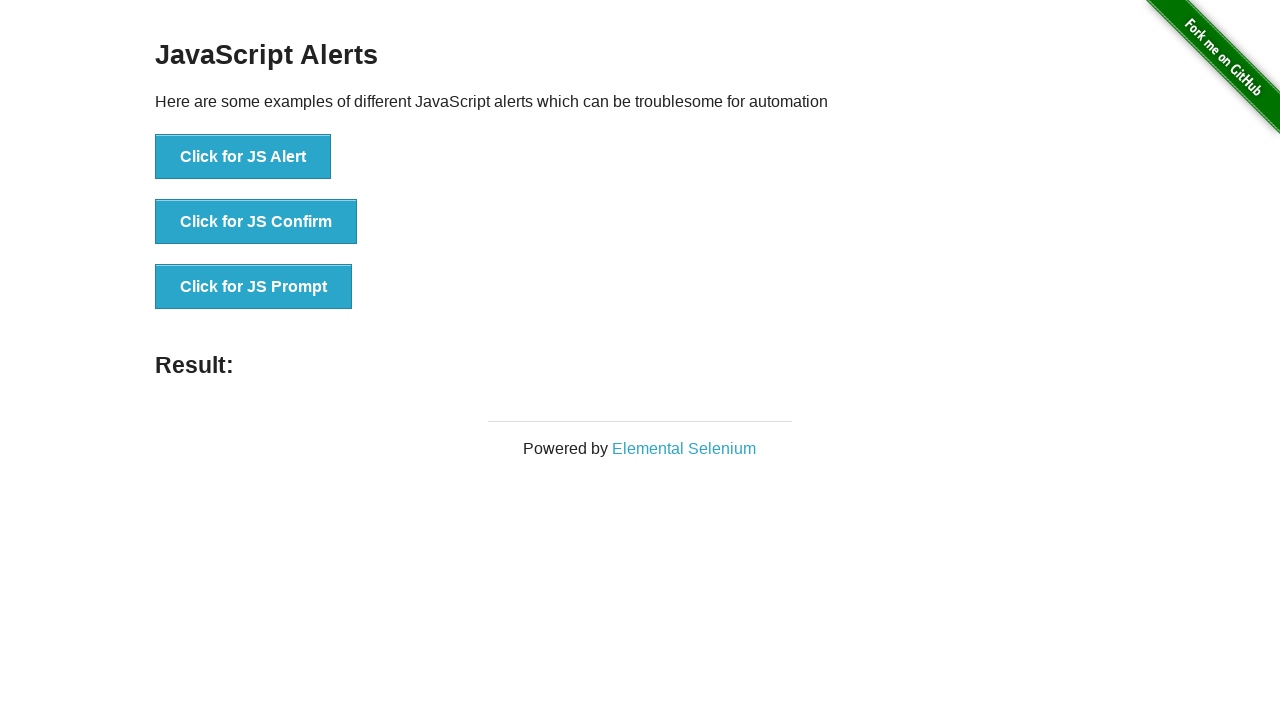

Set up dialog handler to dismiss confirmation popups
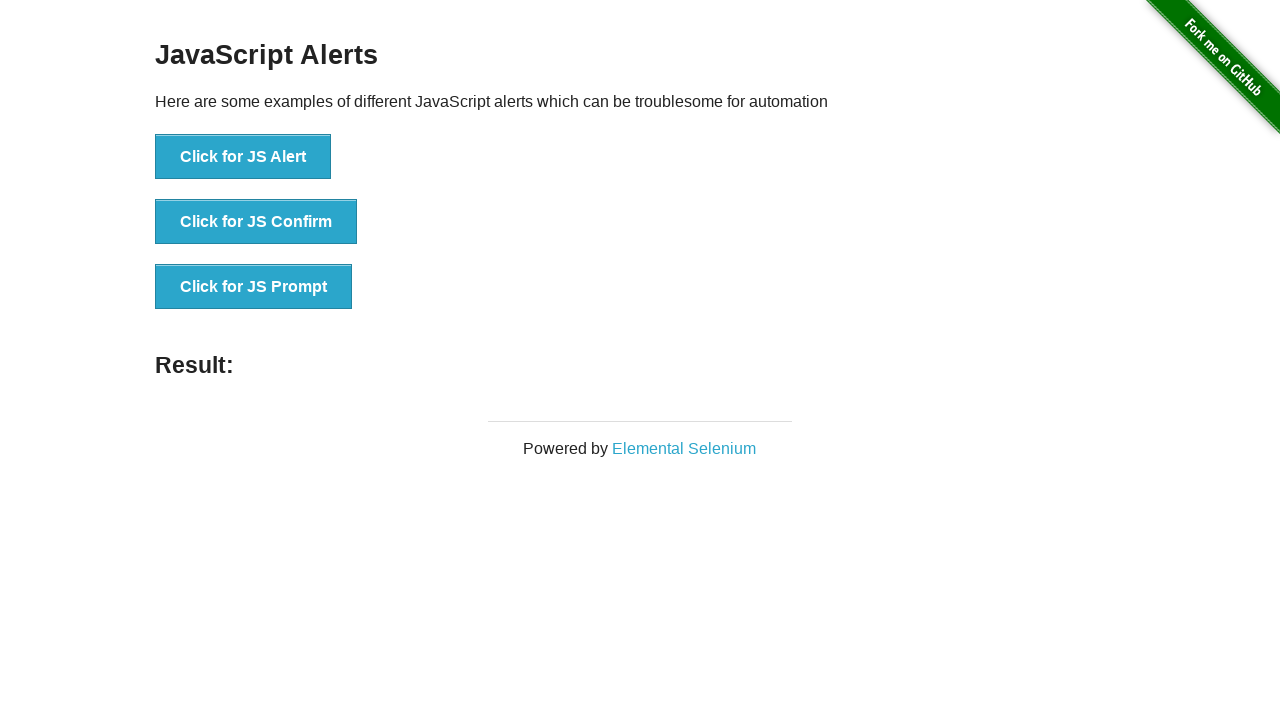

Clicked 'Click for JS Confirm' button to trigger confirmation dialog at (256, 222) on internal:role=button[name="Click for JS Confirm"i]
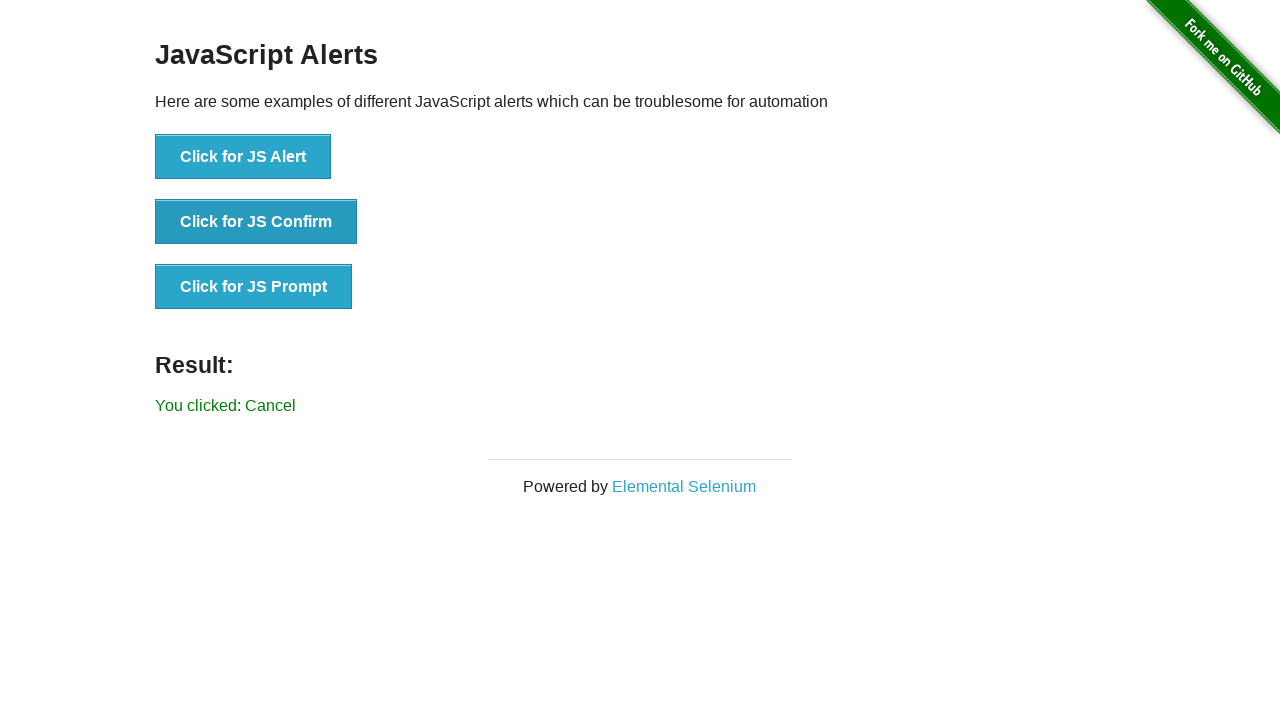

Waited 500ms for dialog to be handled and dismissed
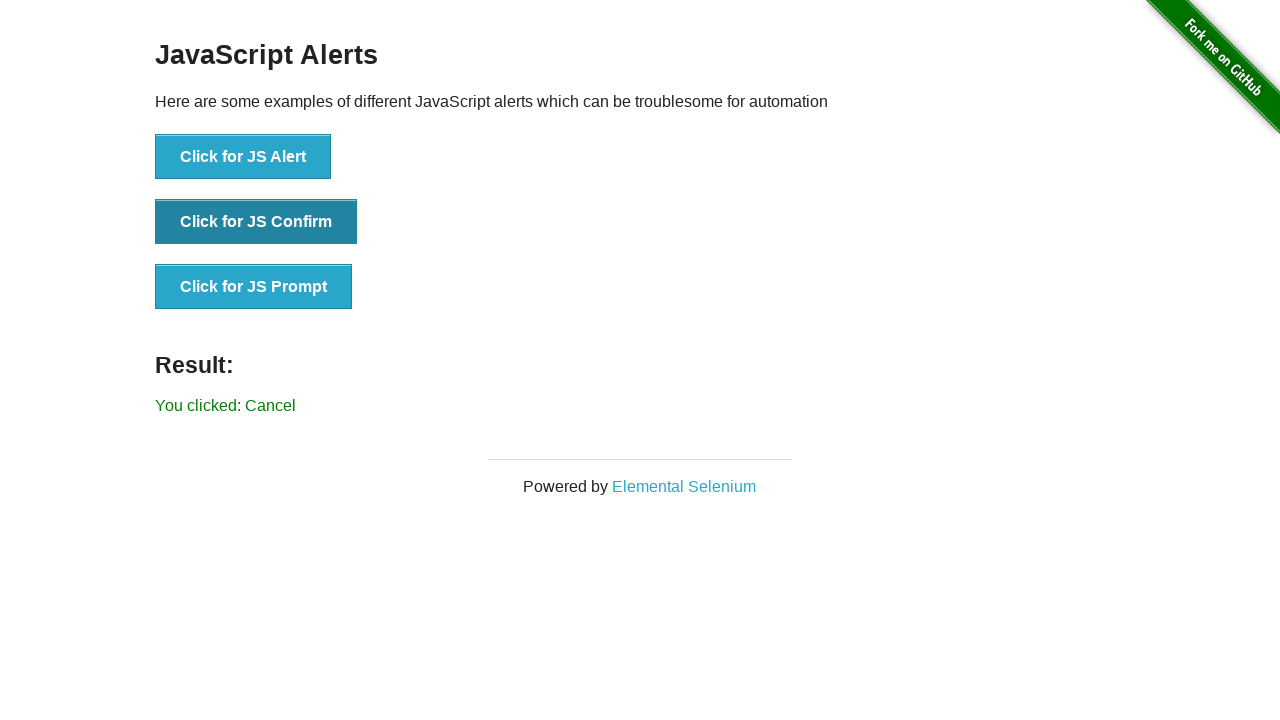

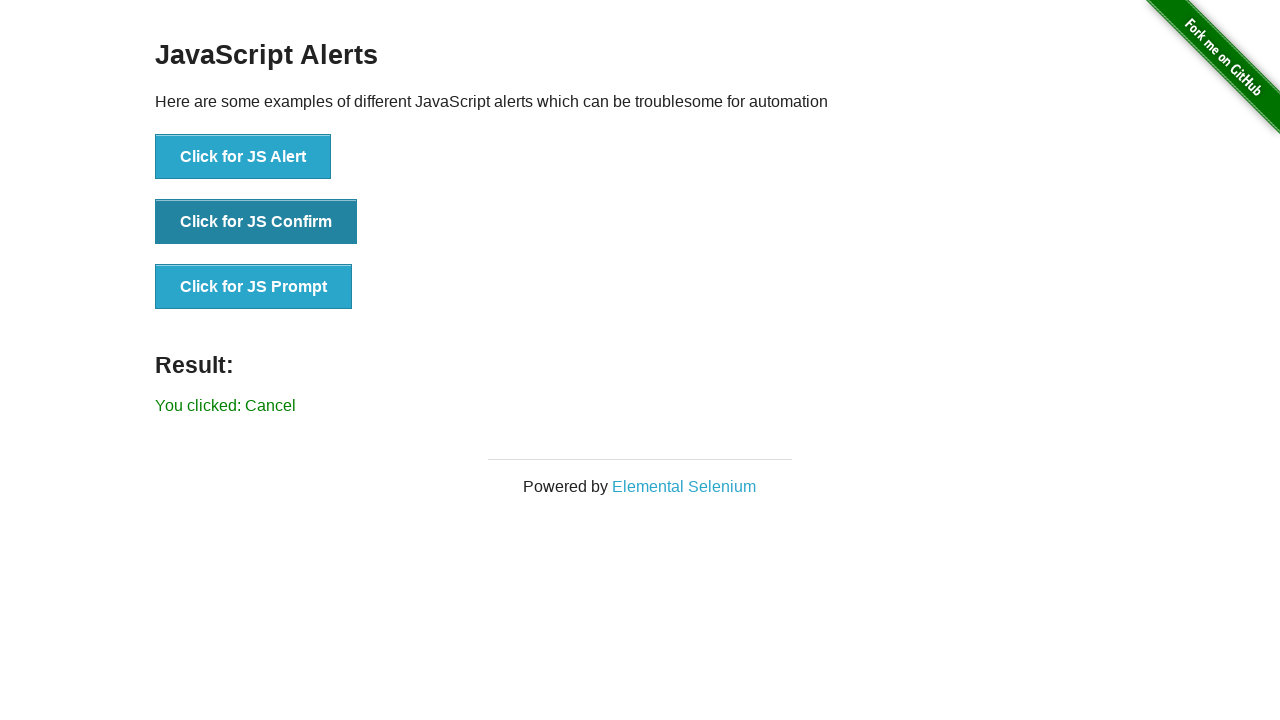